Tests scroll functionality on SpiceJet website by scrolling down 1200 pixels and then scrolling back up 1400 pixels.

Starting URL: https://www.spicejet.com/

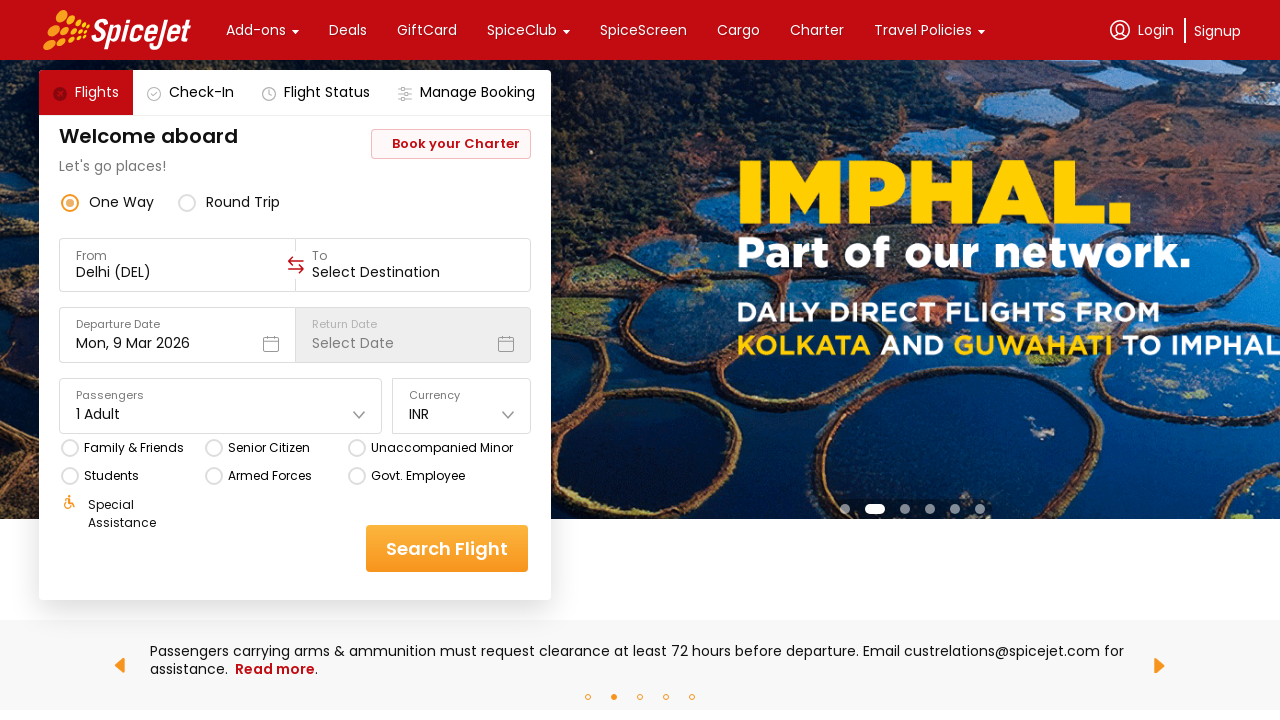

Scrolled down 1200 pixels on SpiceJet website
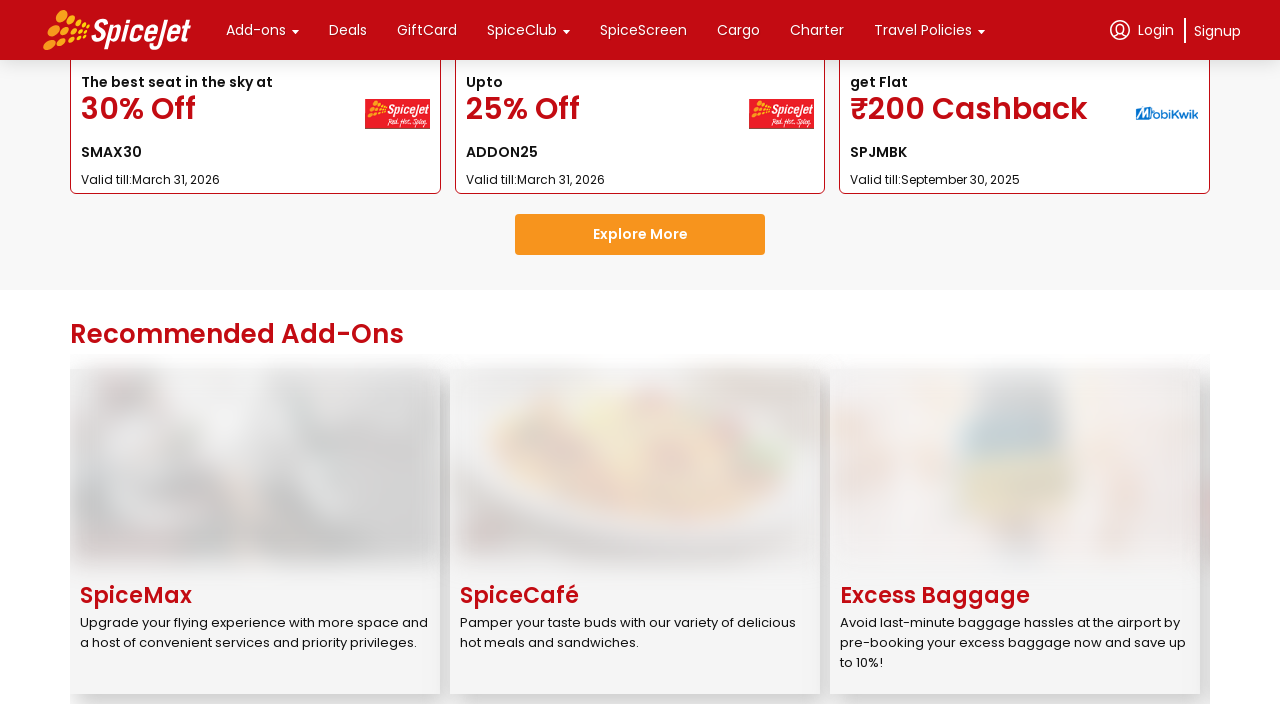

Waited 2 seconds for scroll to complete and content to load
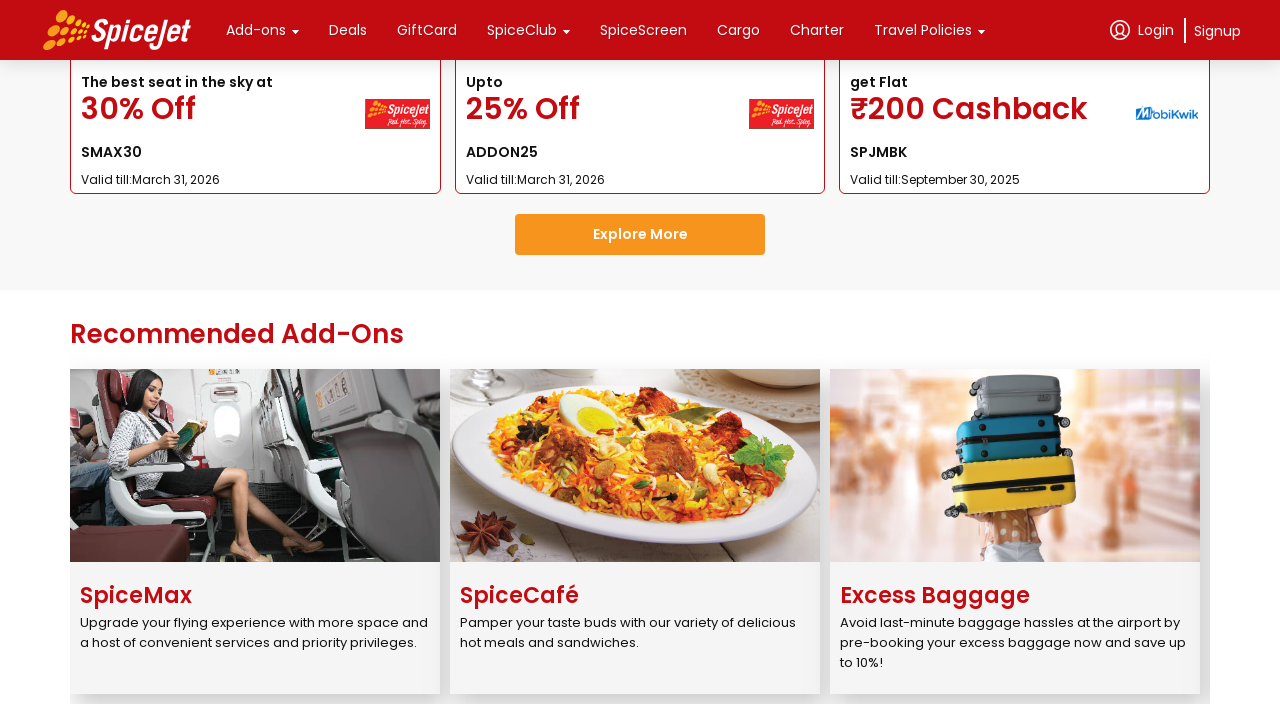

Scrolled back up 1400 pixels
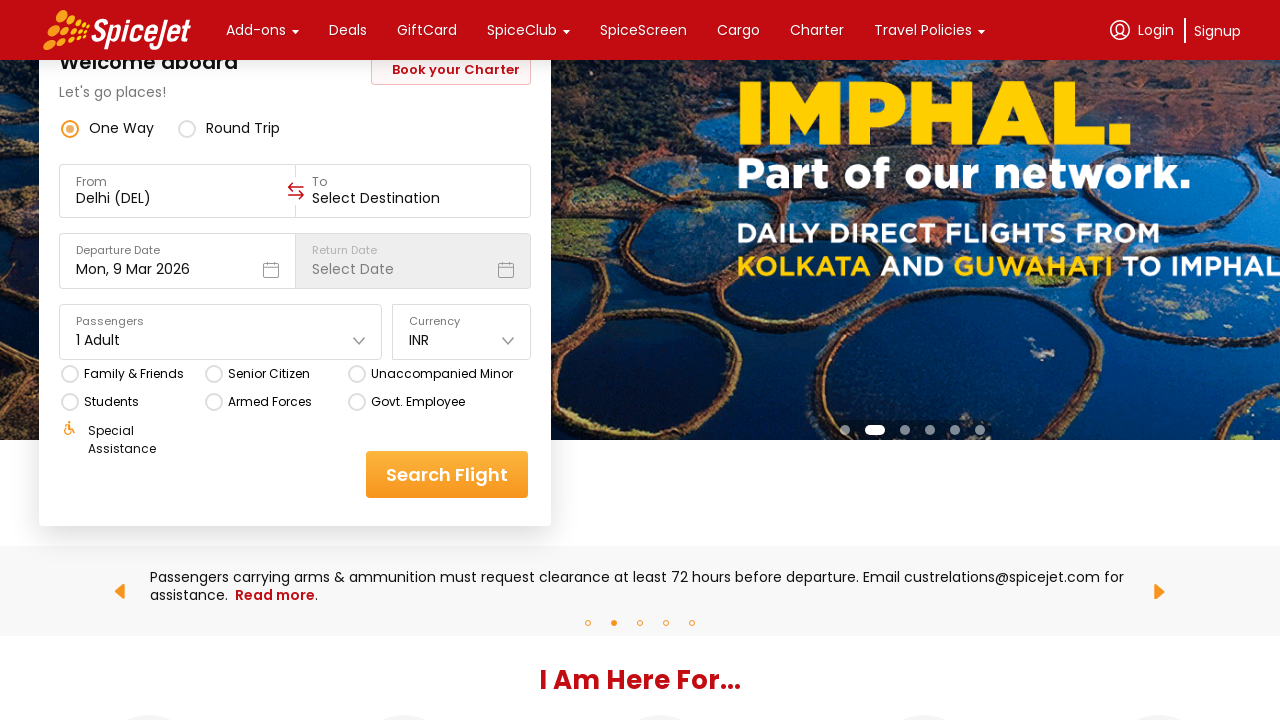

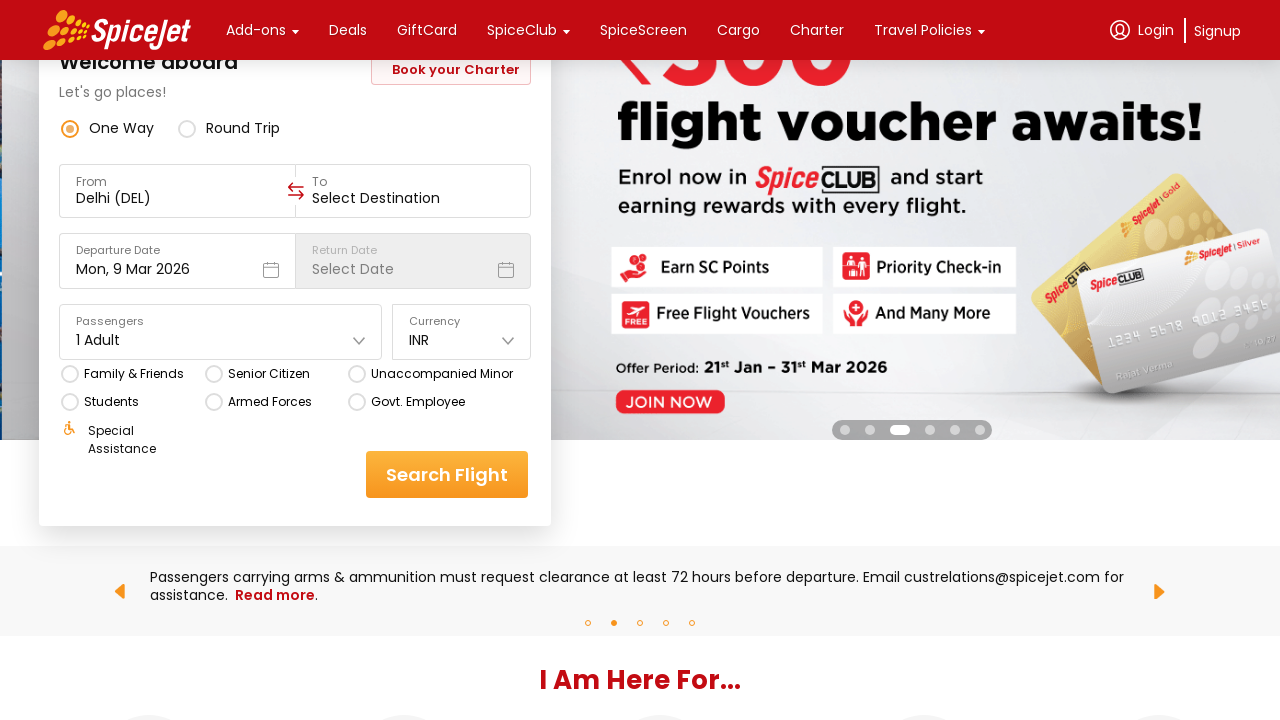